Tests opening a popup window by clicking a link on a blog page, demonstrating the quit method that closes both parent and child windows.

Starting URL: http://omayo.blogspot.com/

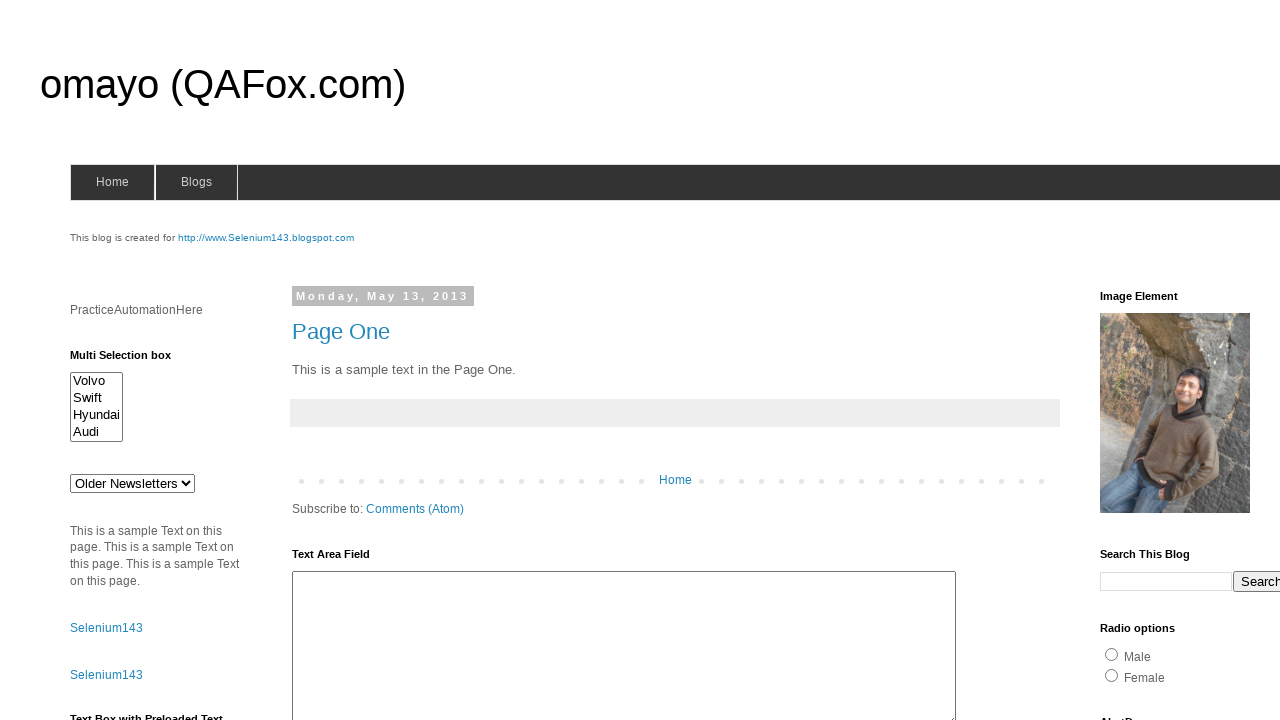

Clicked link to open a popup window at (132, 360) on text=Open a popup window
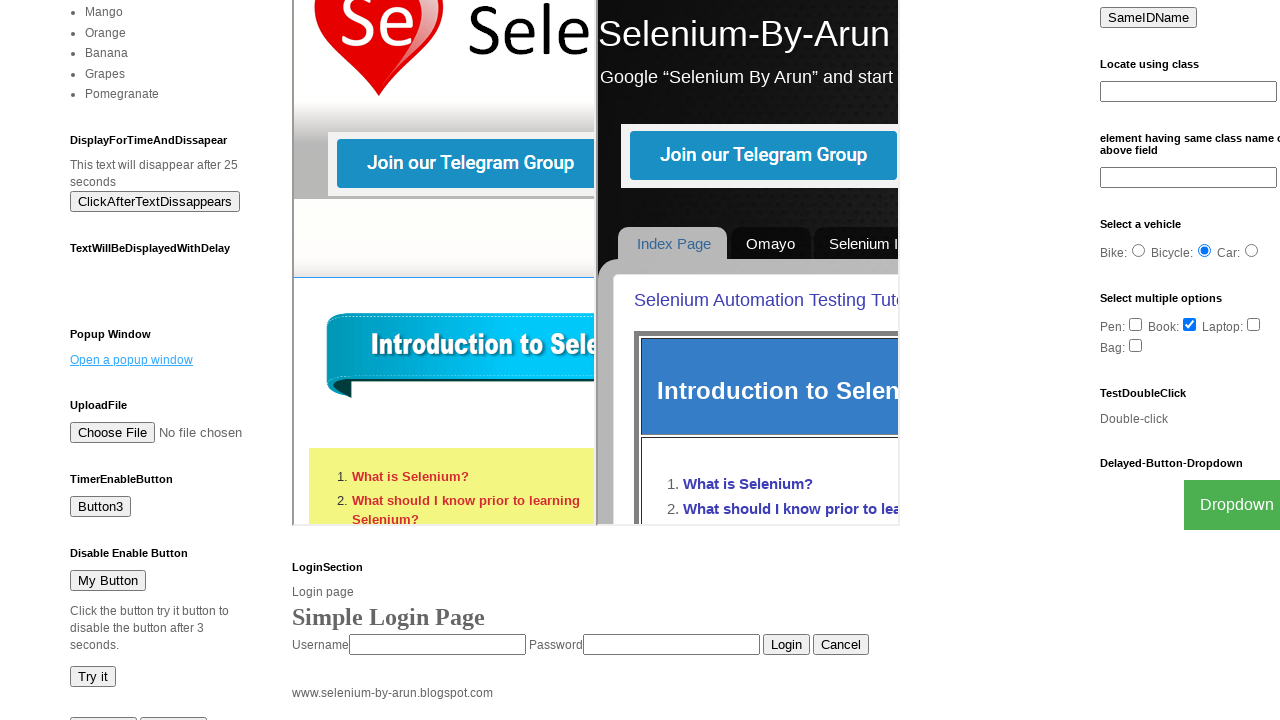

Waited 2 seconds for popup window to open
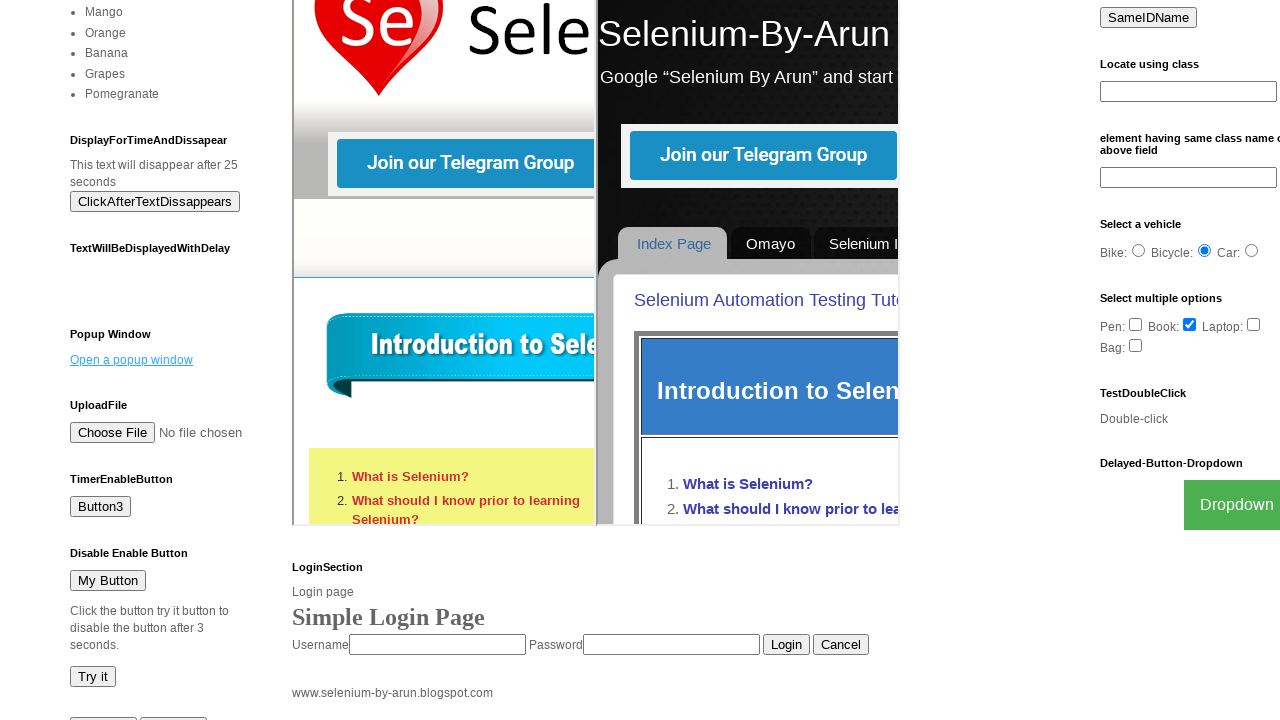

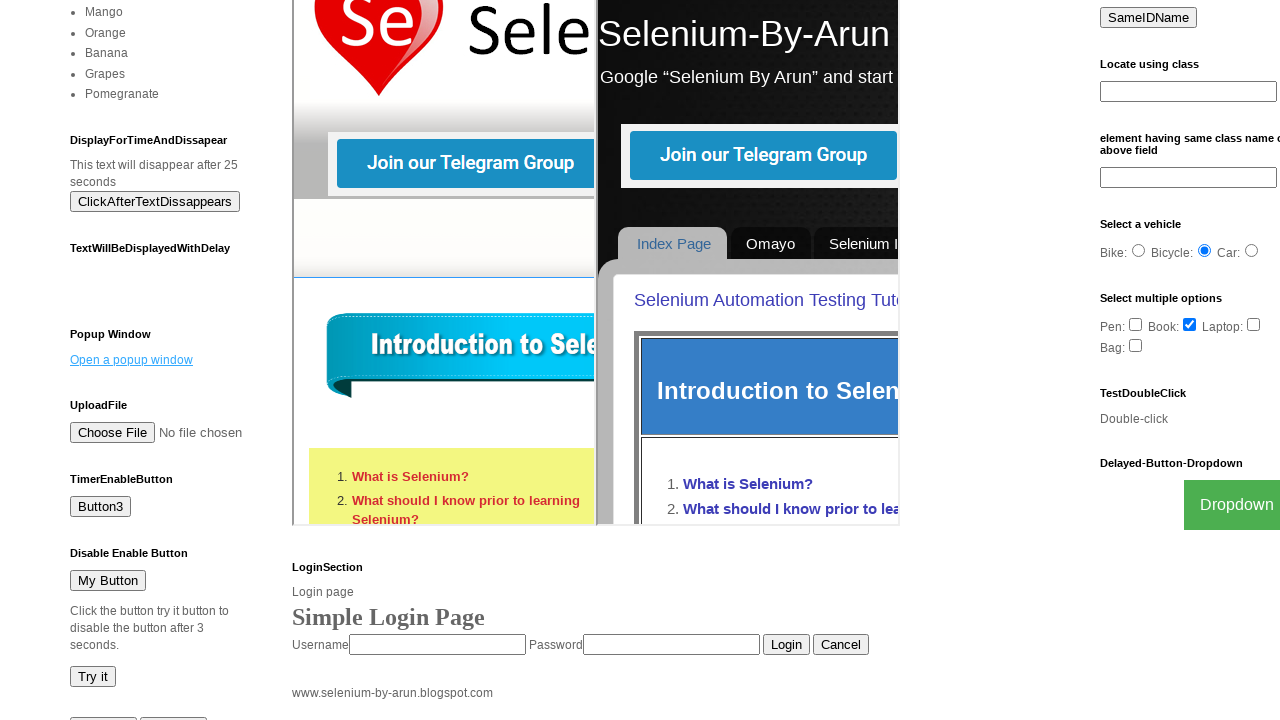